Navigates to the Mindrisers website and verifies the page loads by checking the title

Starting URL: https://mindrisers.com.np

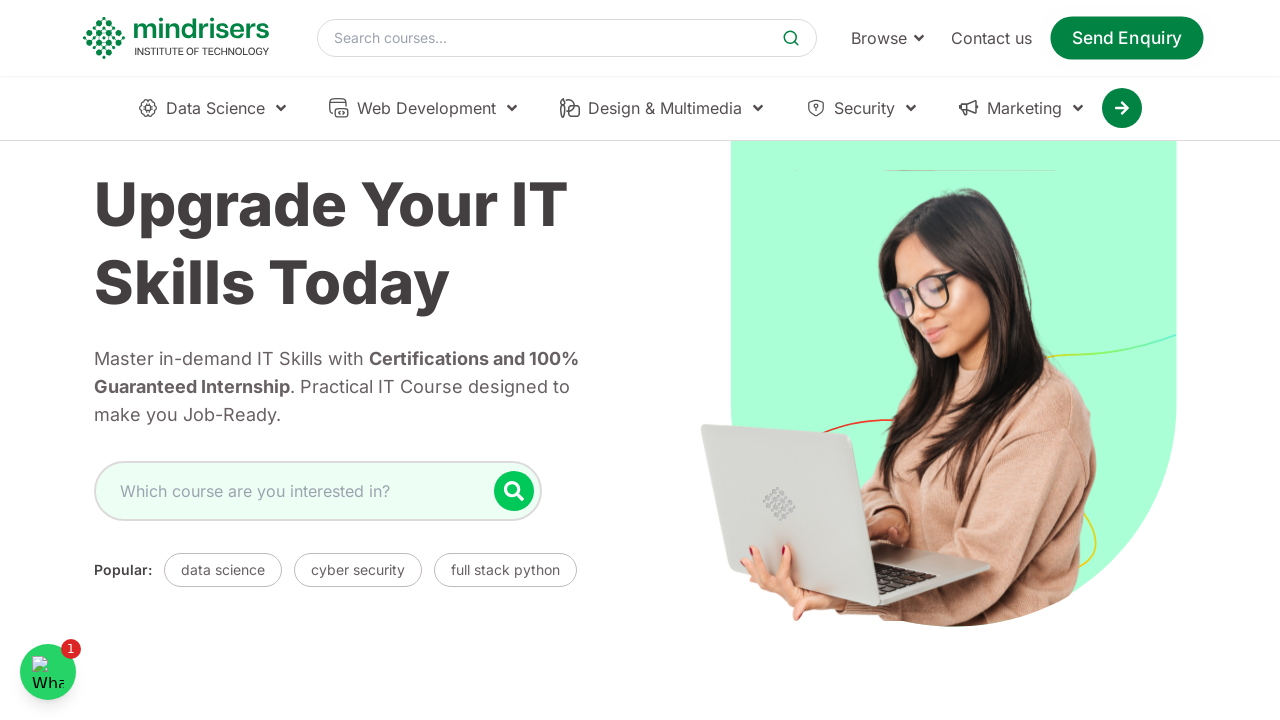

Waited for page to reach networkidle load state
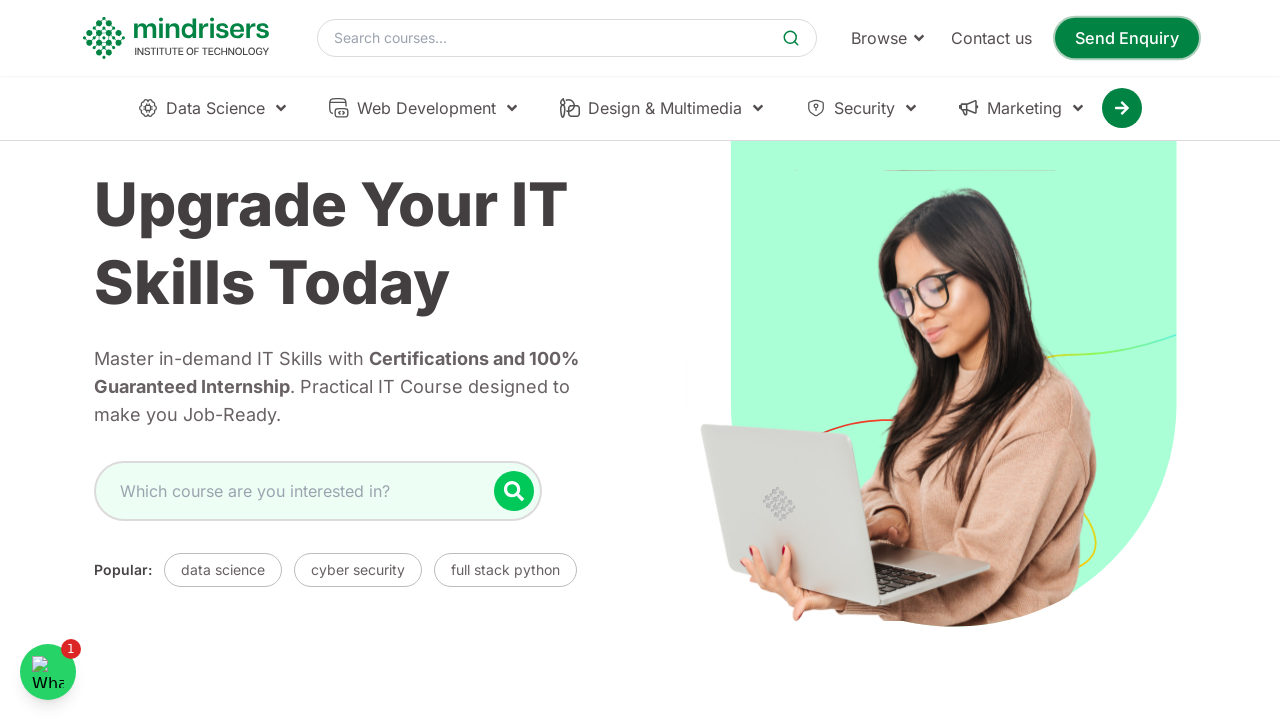

Retrieved page title: 'Best IT Training Institute in kathmandu, Nepal | Mindrisers Institute of Technology'
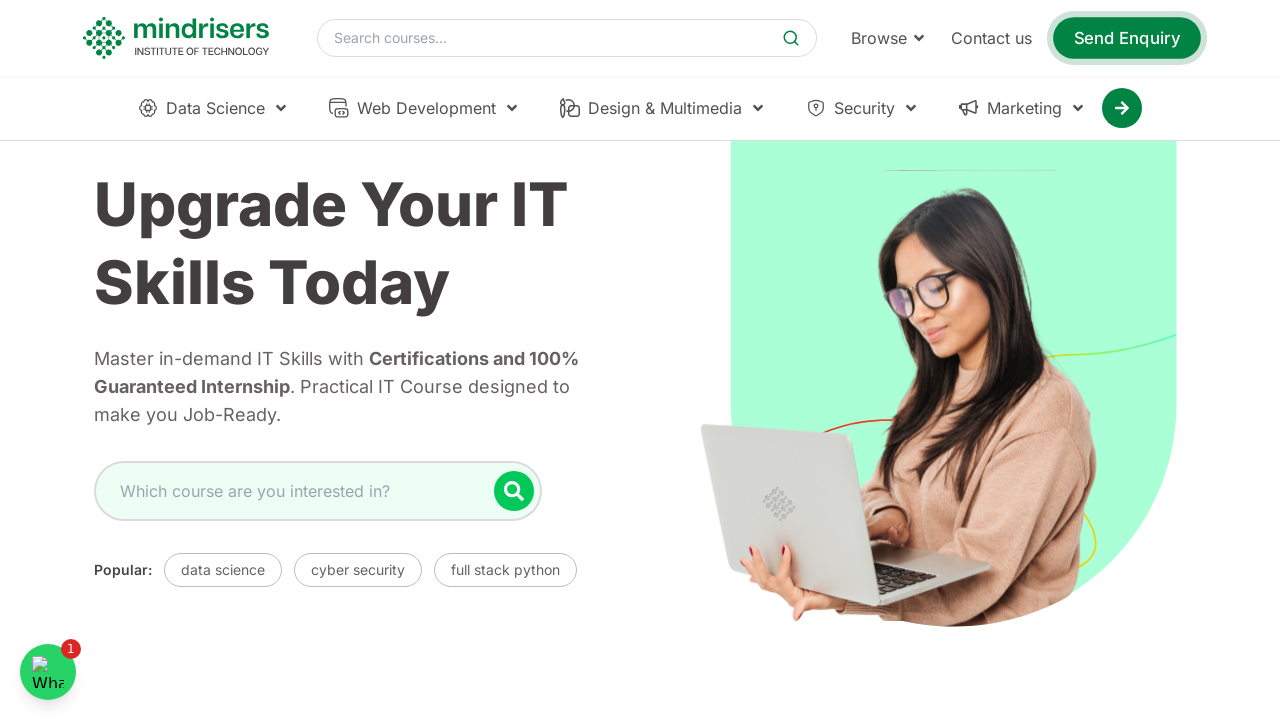

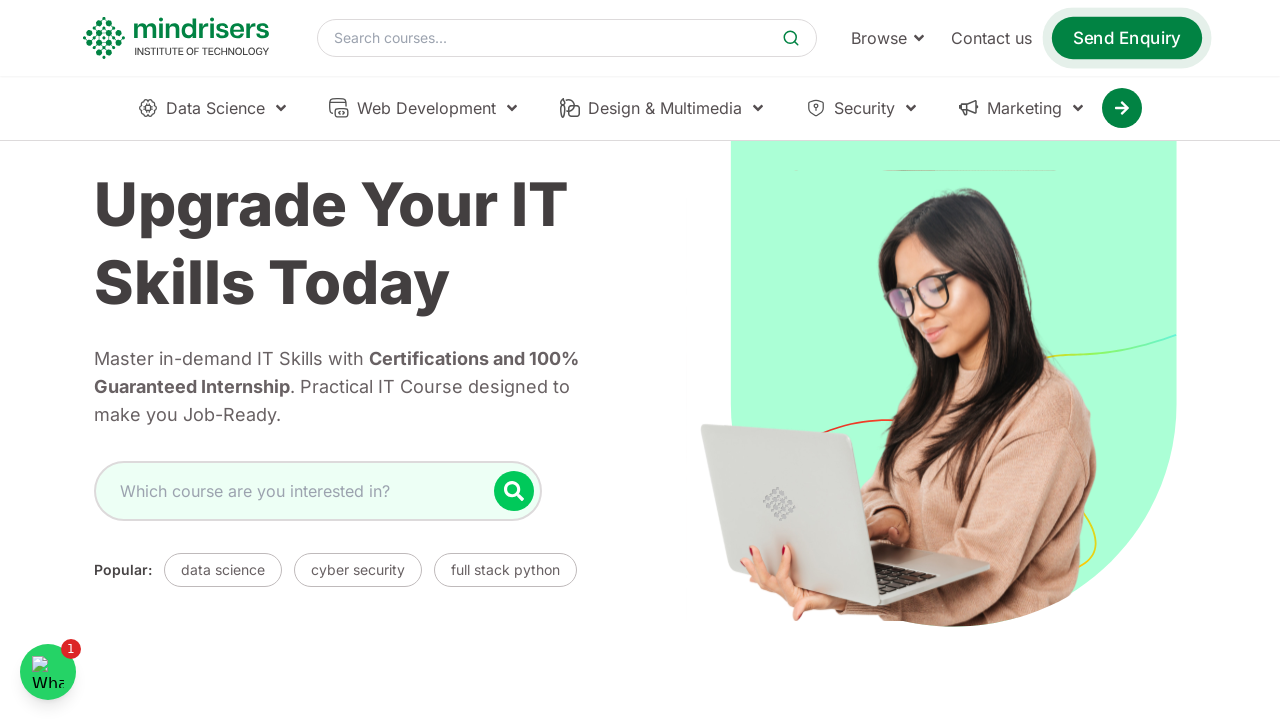